Tests the registration page loading by clicking on the registration link and verifying page elements

Starting URL: https://b2c.passport.rt.ru

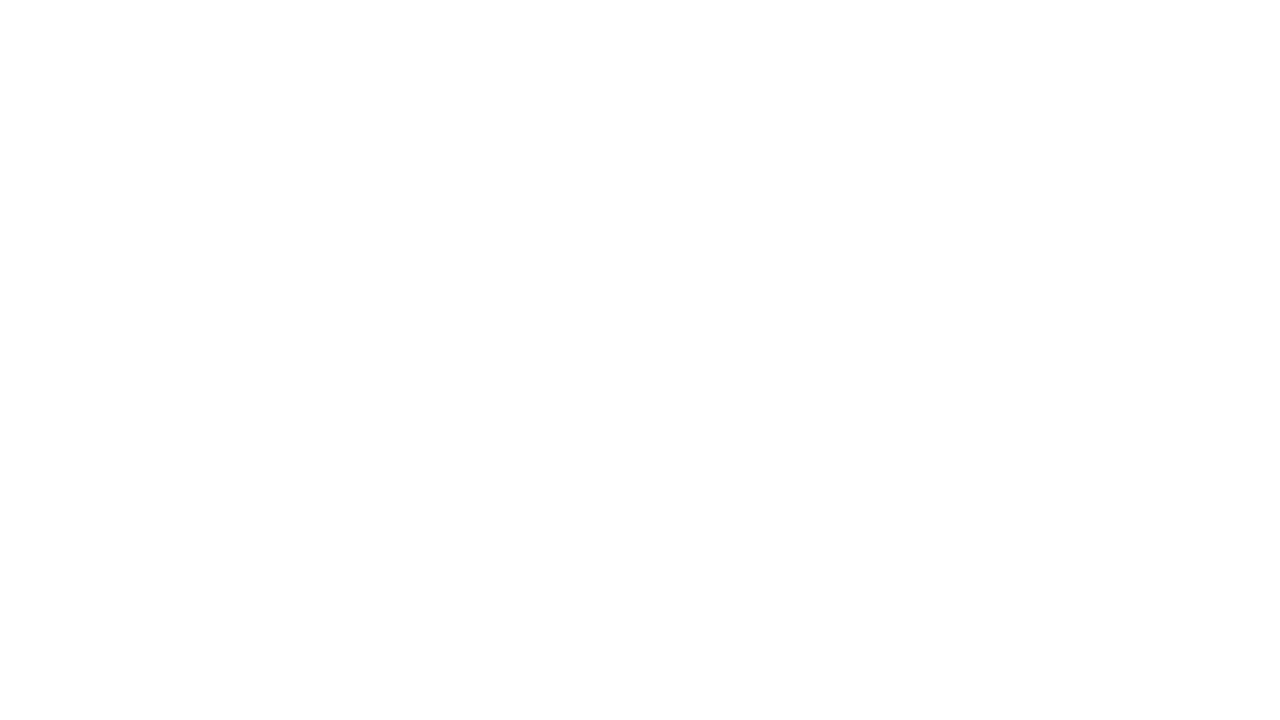

Clicked registration button at (1010, 478) on #kc-register
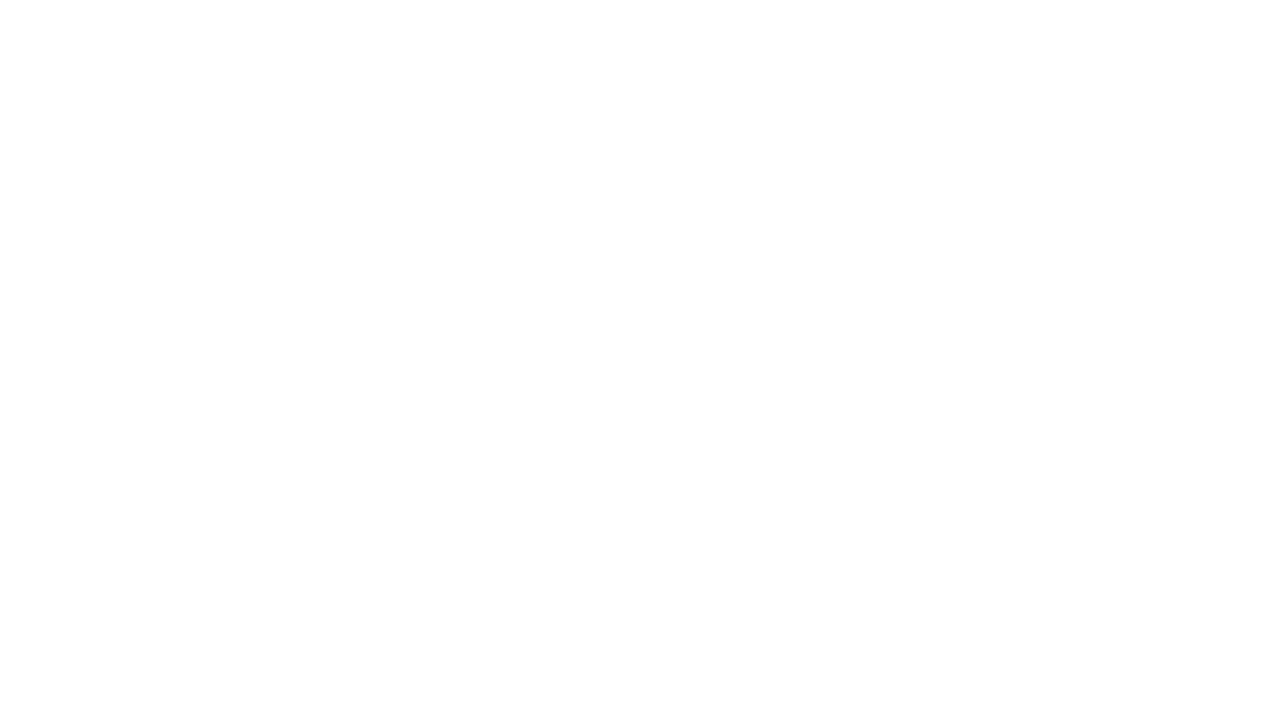

Registration page loaded with 'Регистрация' header visible
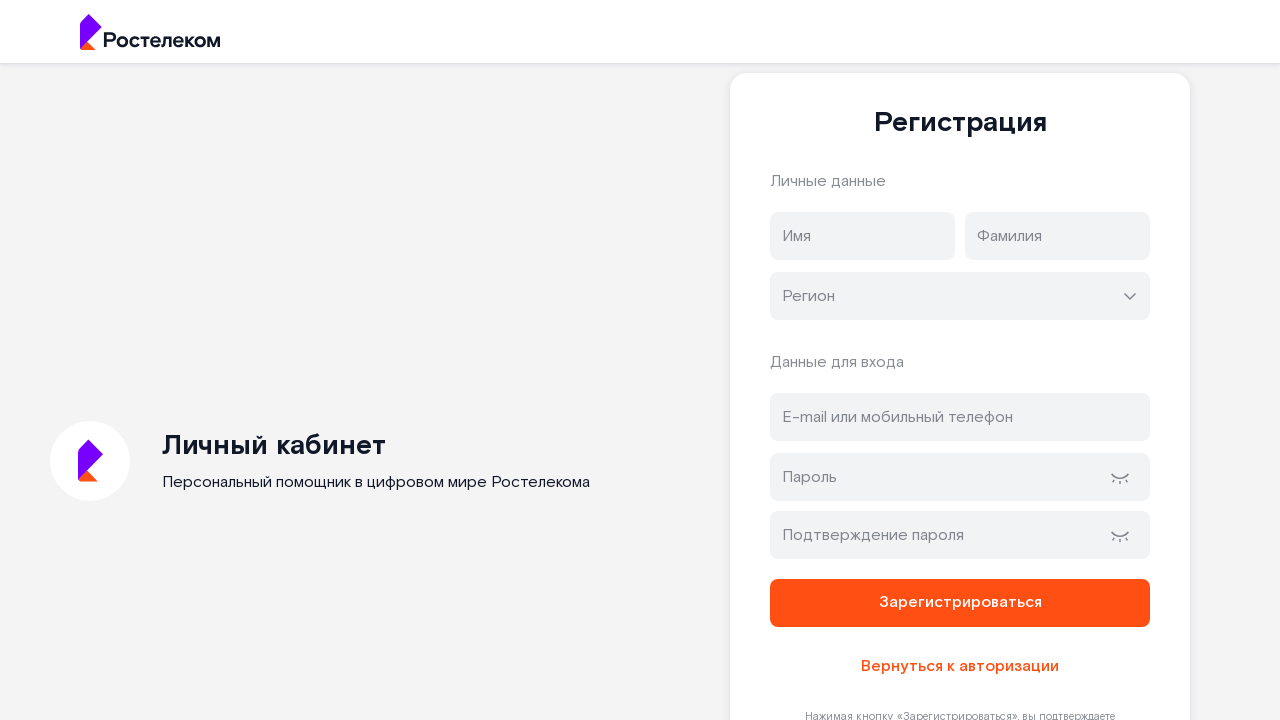

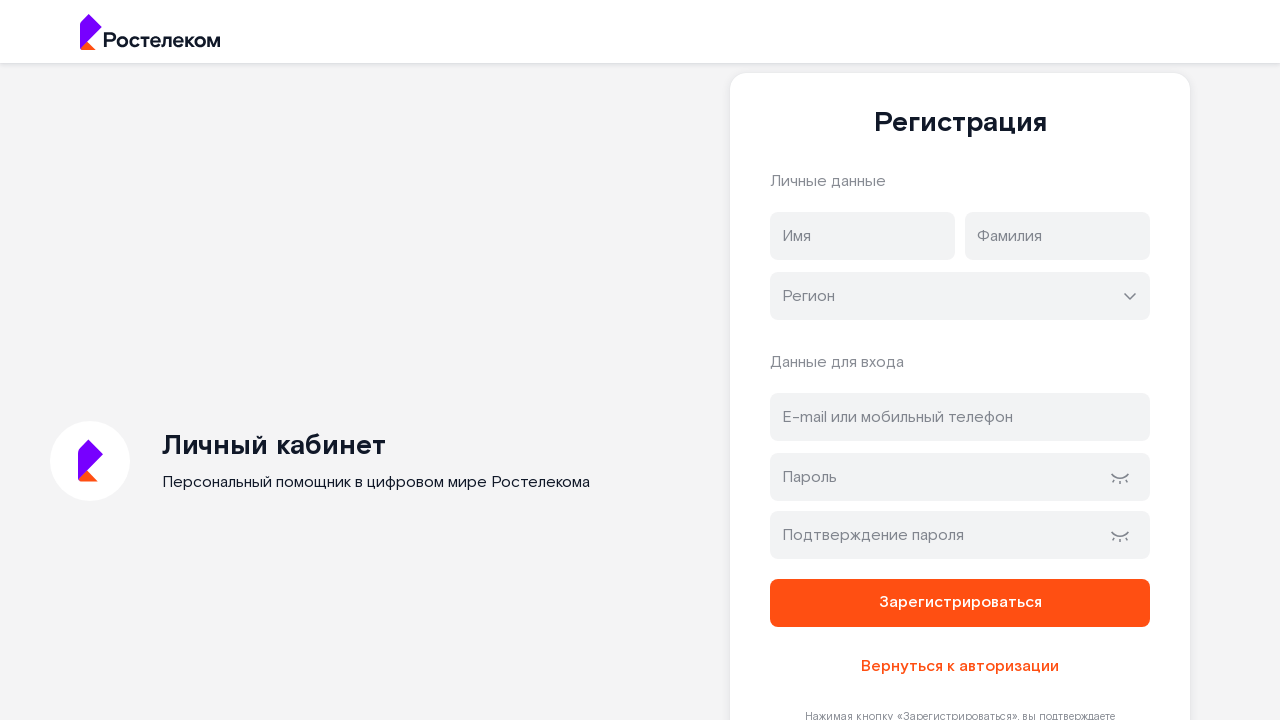